Tests dropdown selection using different methods: by visible text, by value, and by index

Starting URL: https://demo.automationtesting.in/Register.html

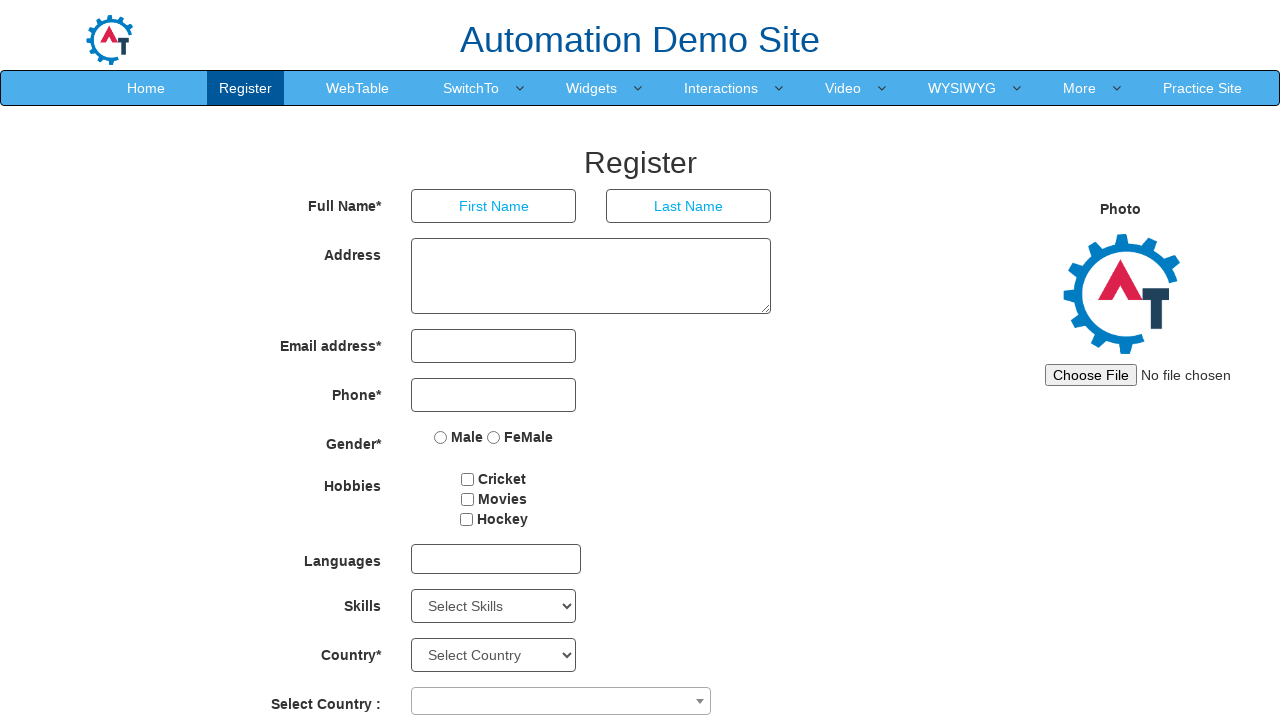

Located the Skills dropdown element
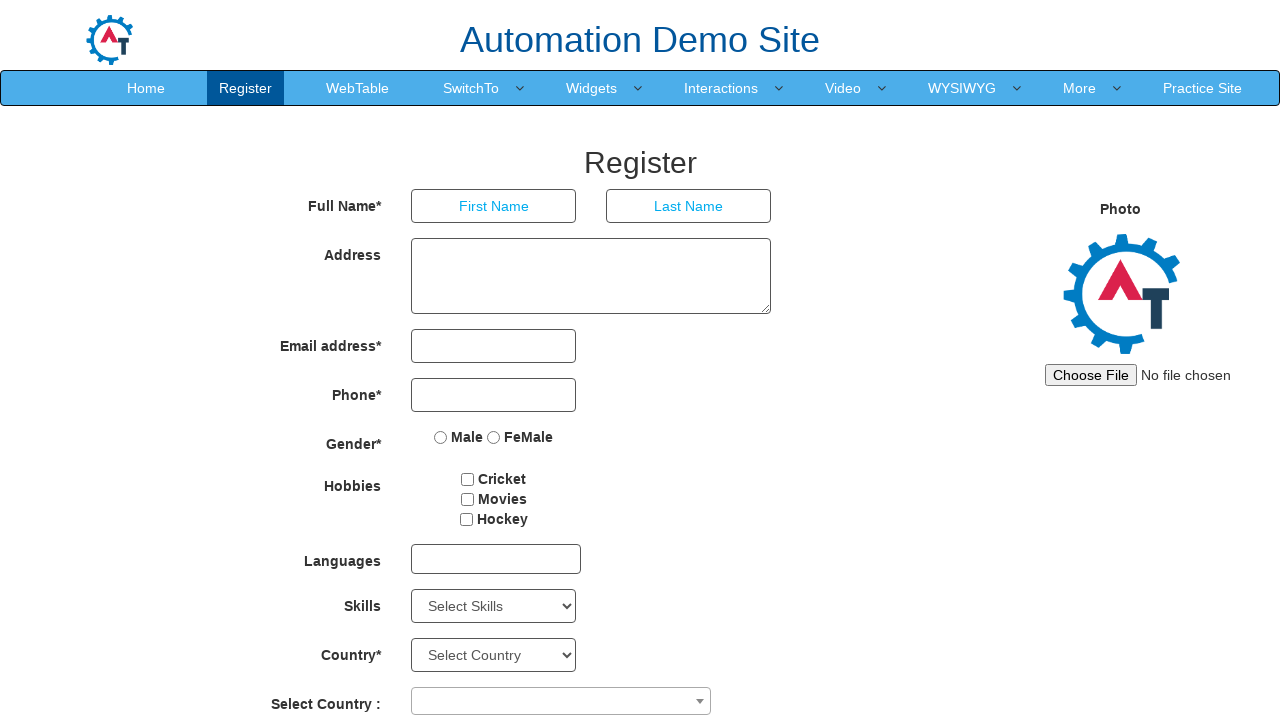

Selected 'Android' from Skills dropdown by visible text on select#Skills
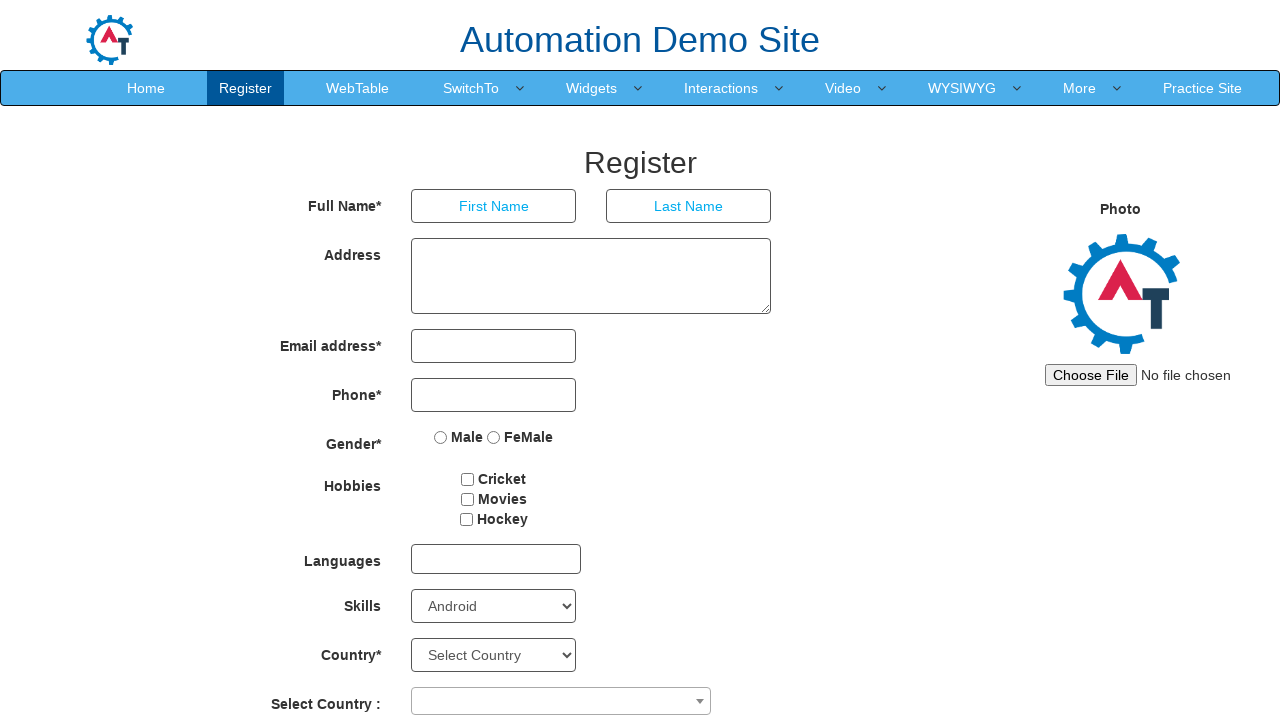

Selected 'AutoCAD' from Skills dropdown by visible text on select#Skills
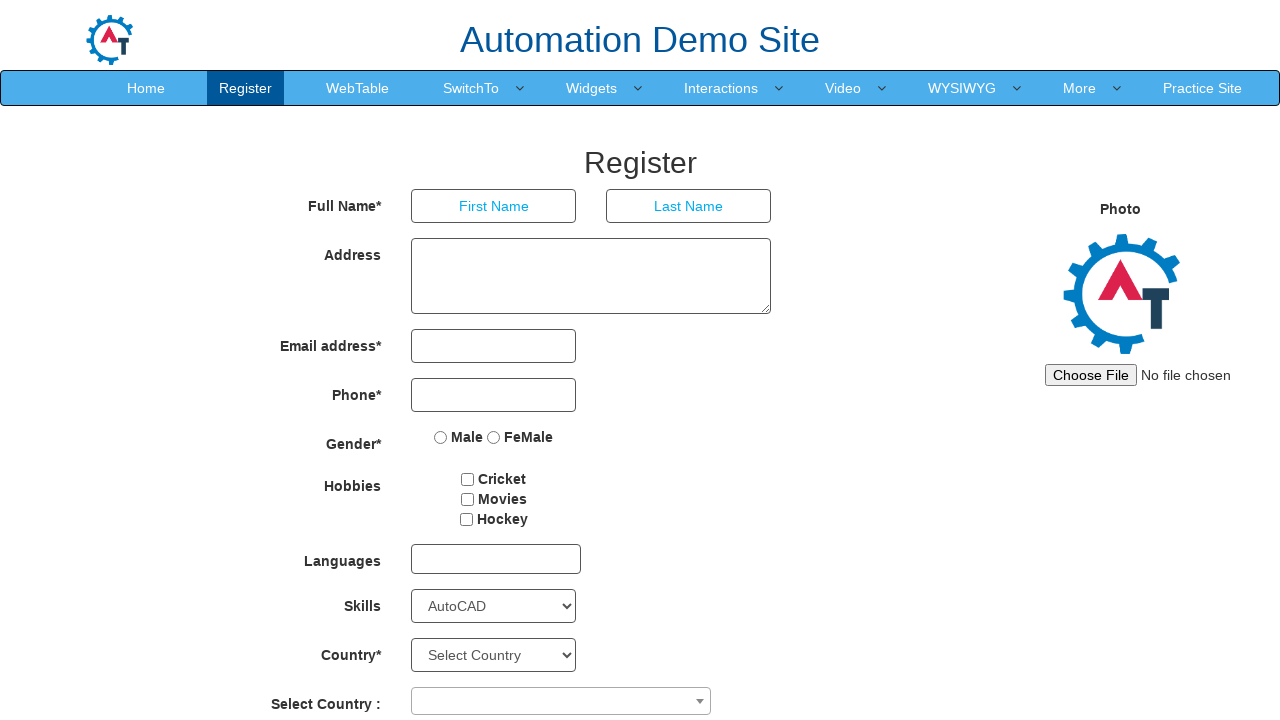

Selected 'APIs' from Skills dropdown by value on select#Skills
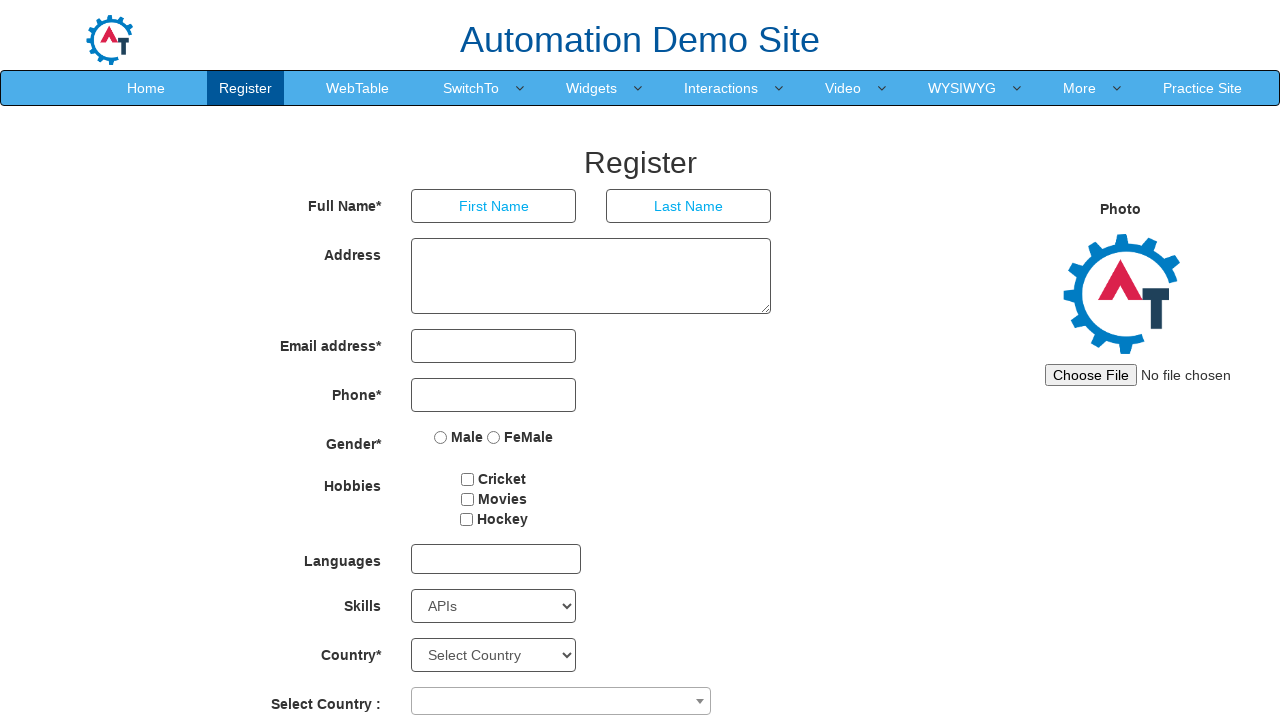

Selected 'Art Design' from Skills dropdown by value on select#Skills
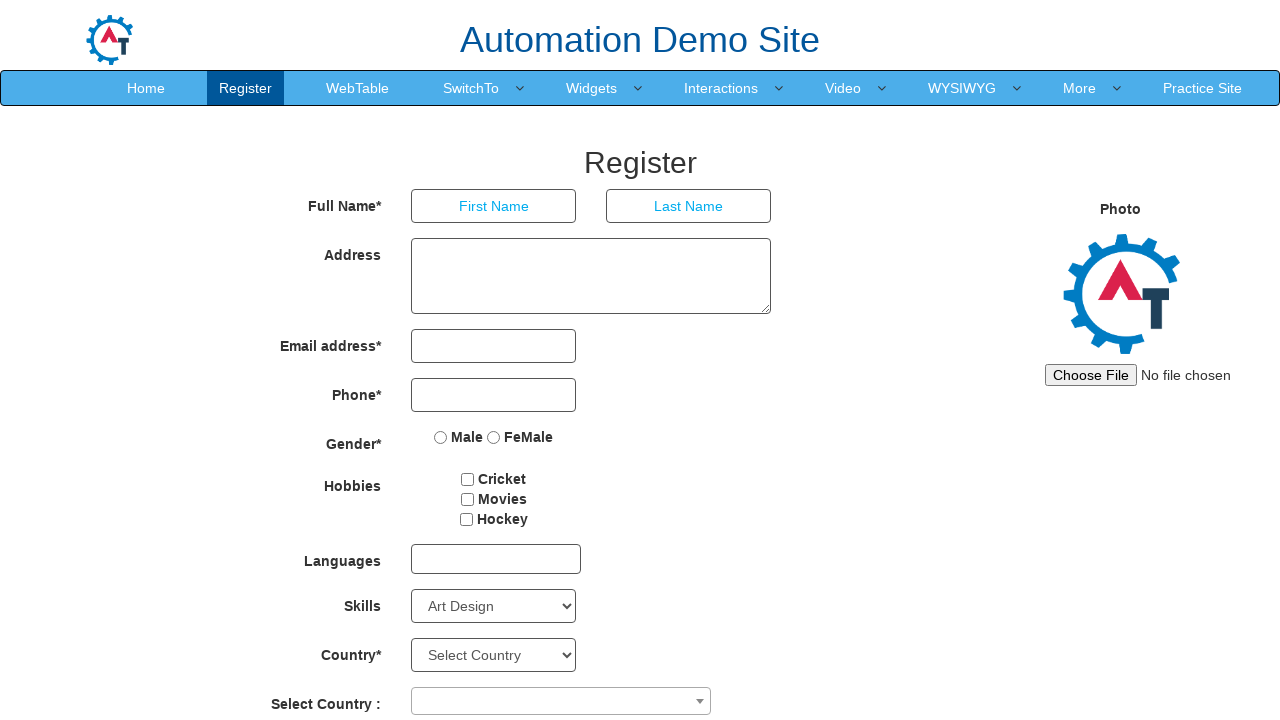

Selected first option (index 0) from Skills dropdown on select#Skills
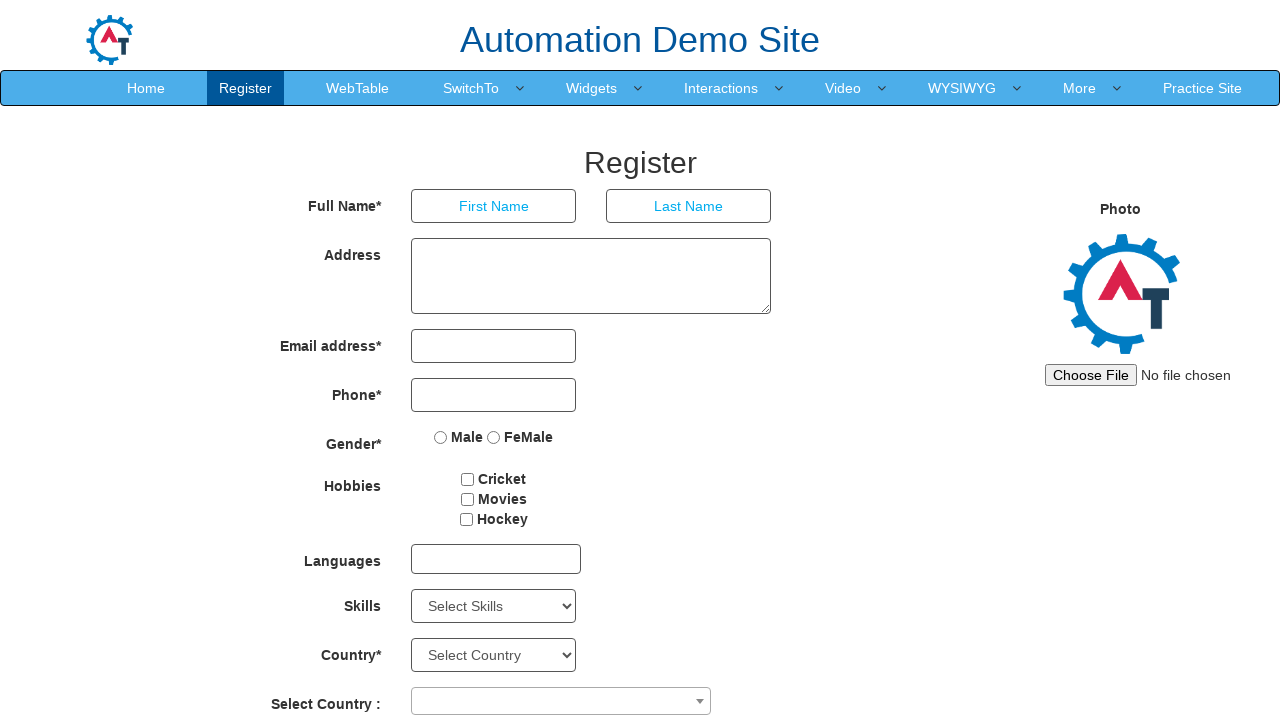

Selected 6th option (index 5) from Skills dropdown on select#Skills
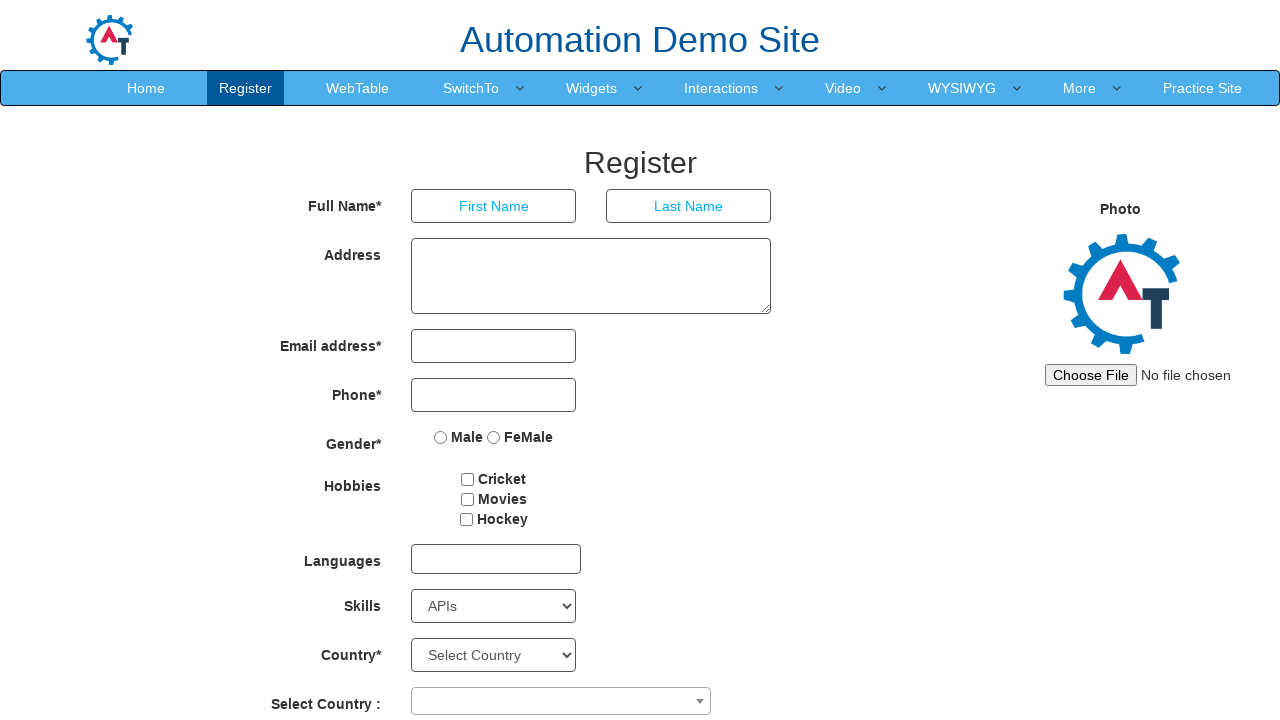

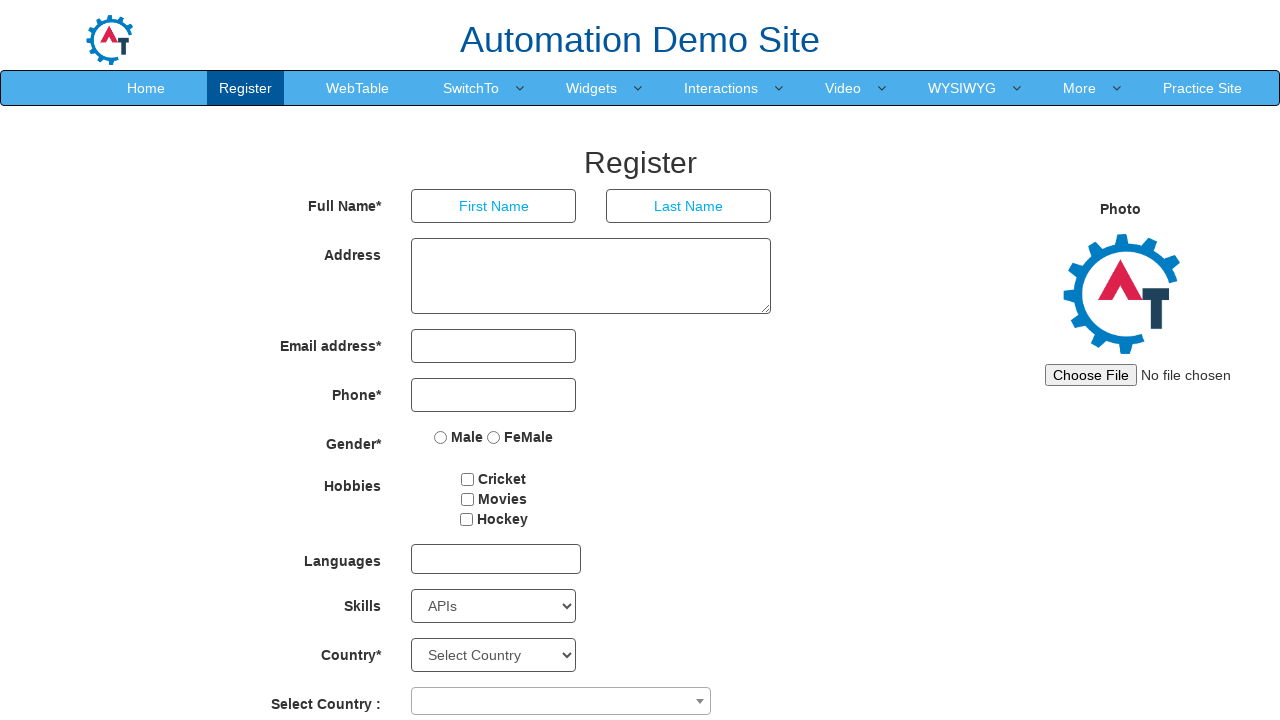